Tests an e-commerce shopping flow by adding specific items (Cucumber, Brocolli, Beetroot) to cart, proceeding to checkout, and applying a promo code

Starting URL: https://rahulshettyacademy.com/seleniumPractise/#/

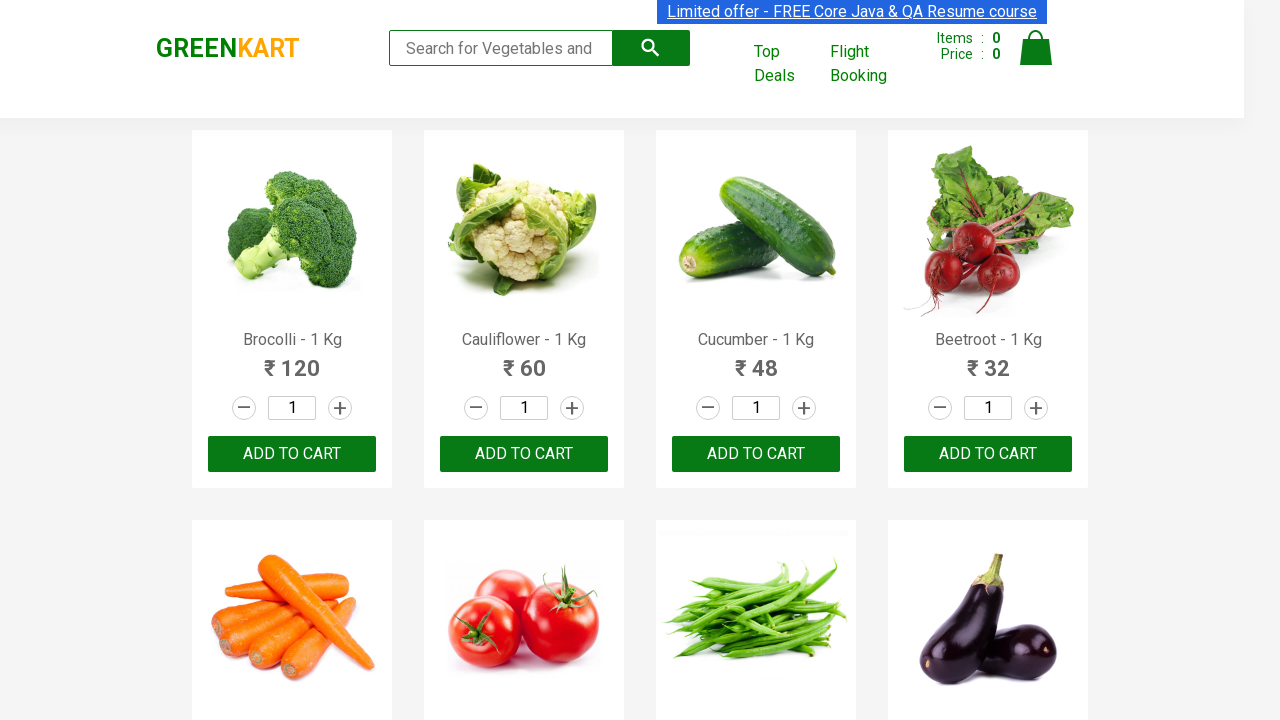

Waited for product names to load on the page
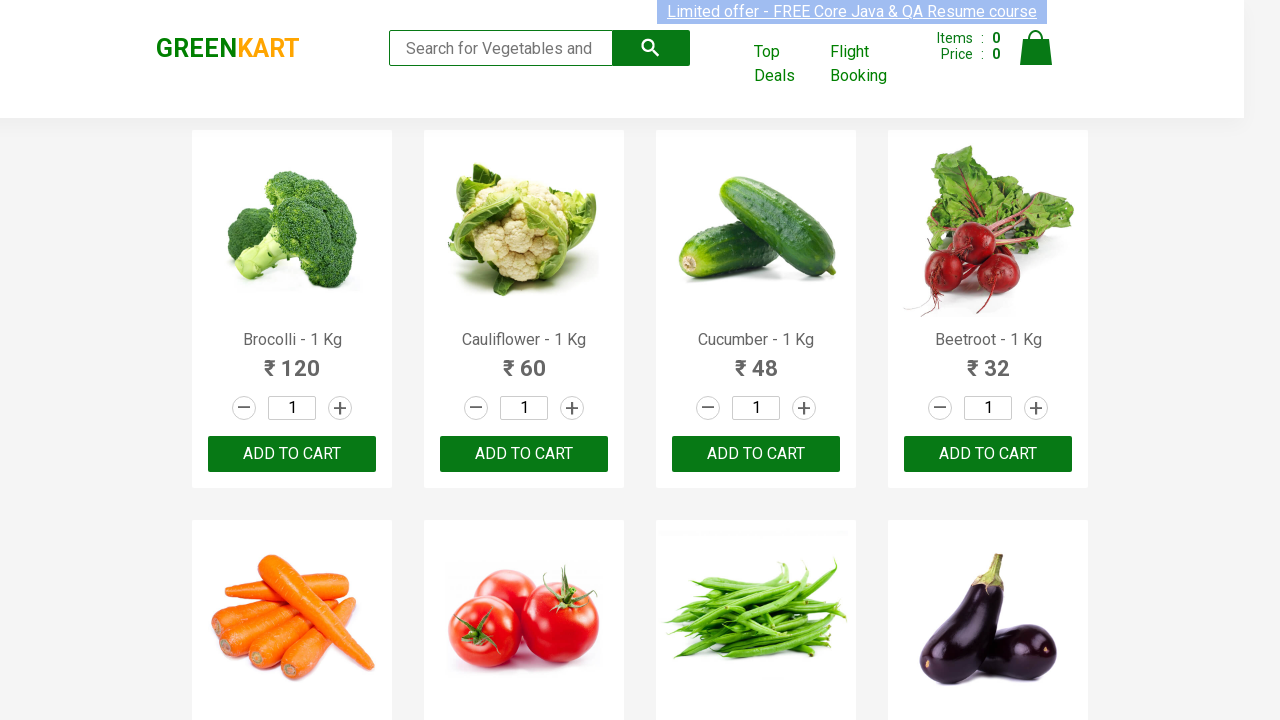

Retrieved all product elements from the page
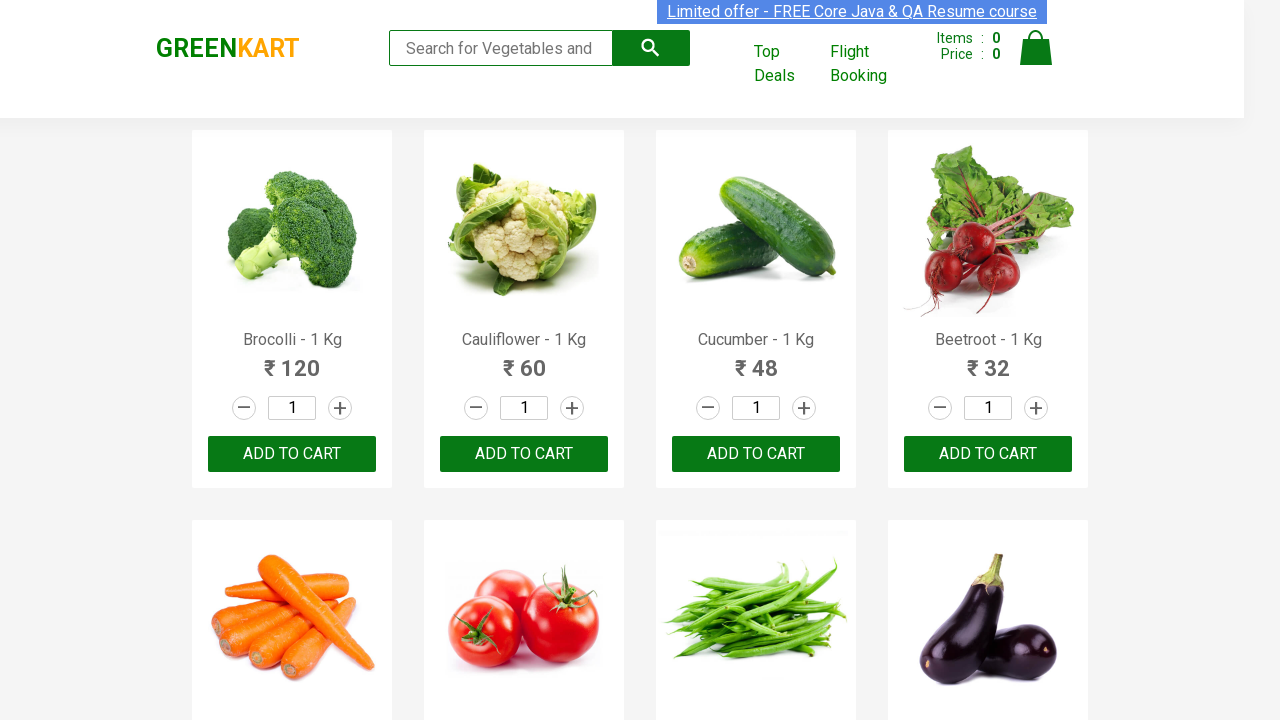

Added Brocolli to cart at (292, 454) on xpath=//div[@class='product-action']/button >> nth=0
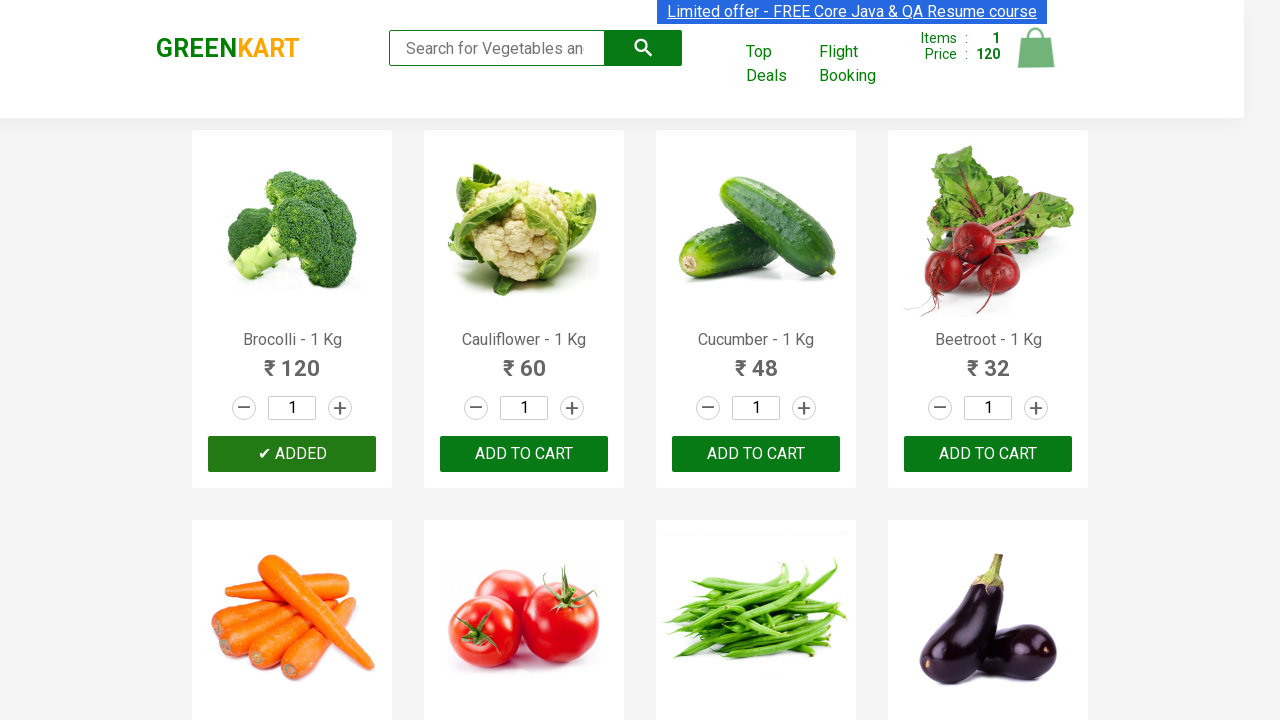

Added Cucumber to cart at (756, 454) on xpath=//div[@class='product-action']/button >> nth=2
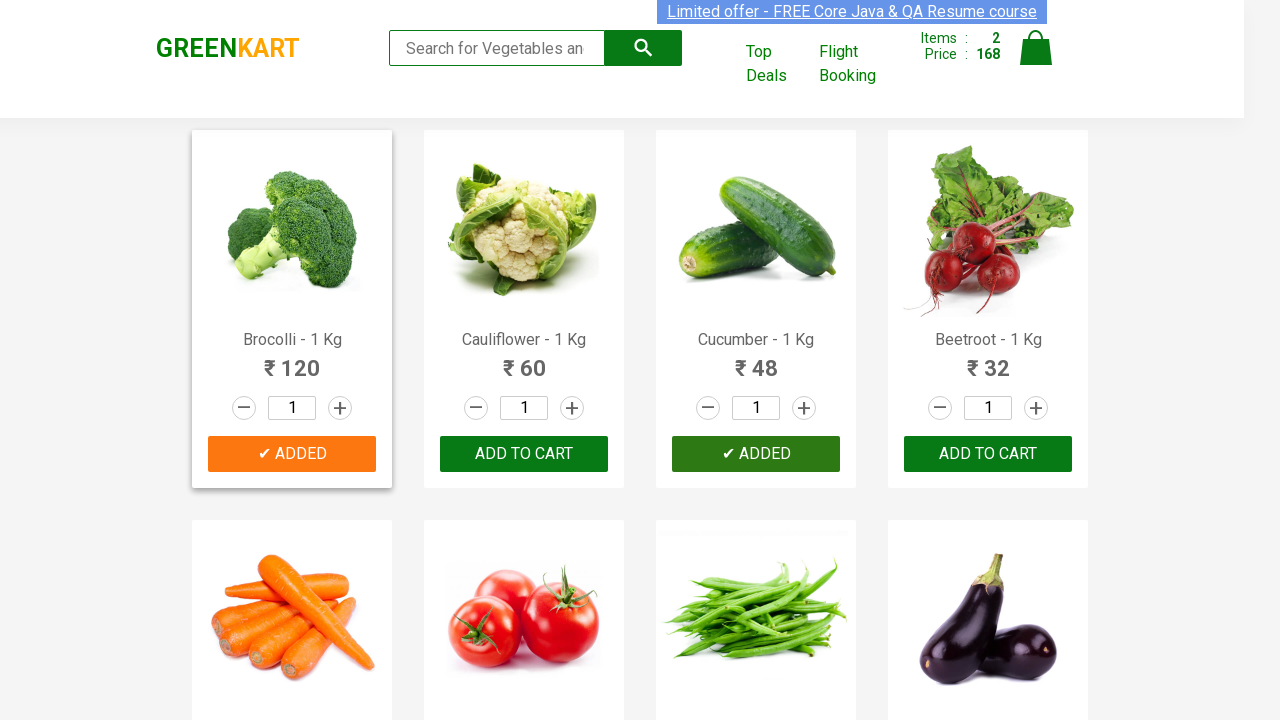

Added Beetroot to cart at (988, 454) on xpath=//div[@class='product-action']/button >> nth=3
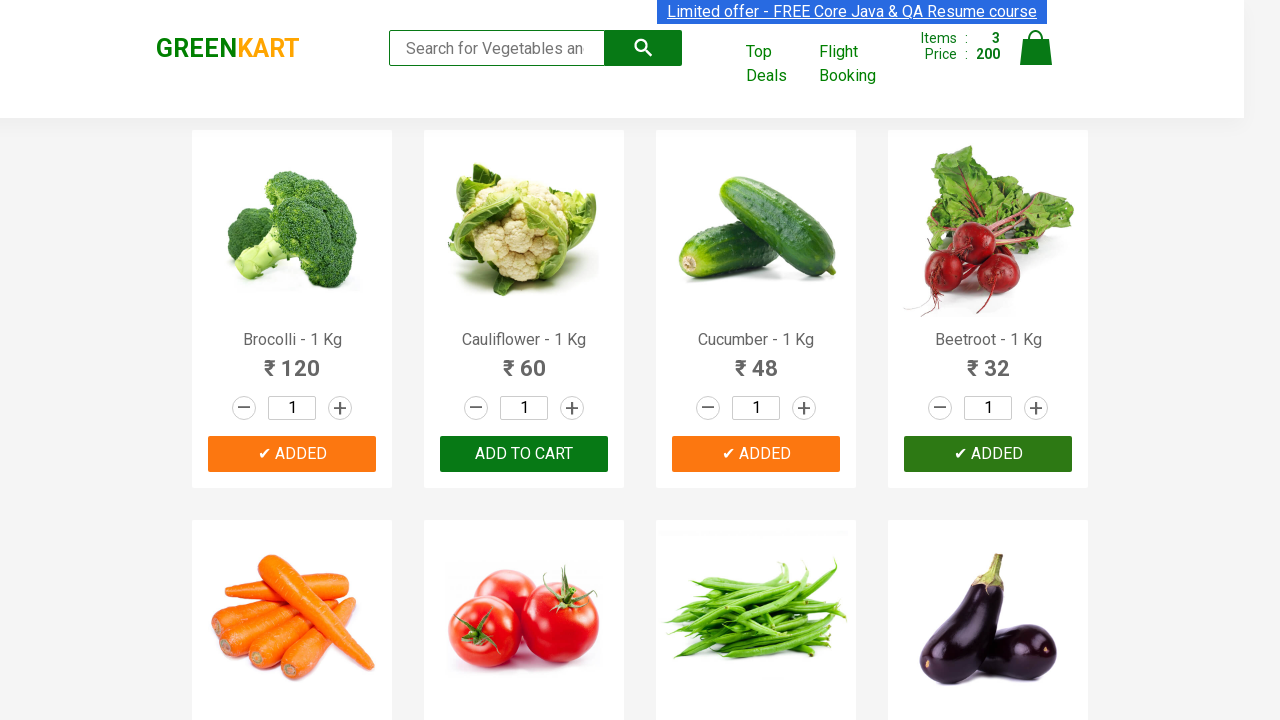

Clicked on the cart icon to open cart at (1036, 48) on img[alt='Cart']
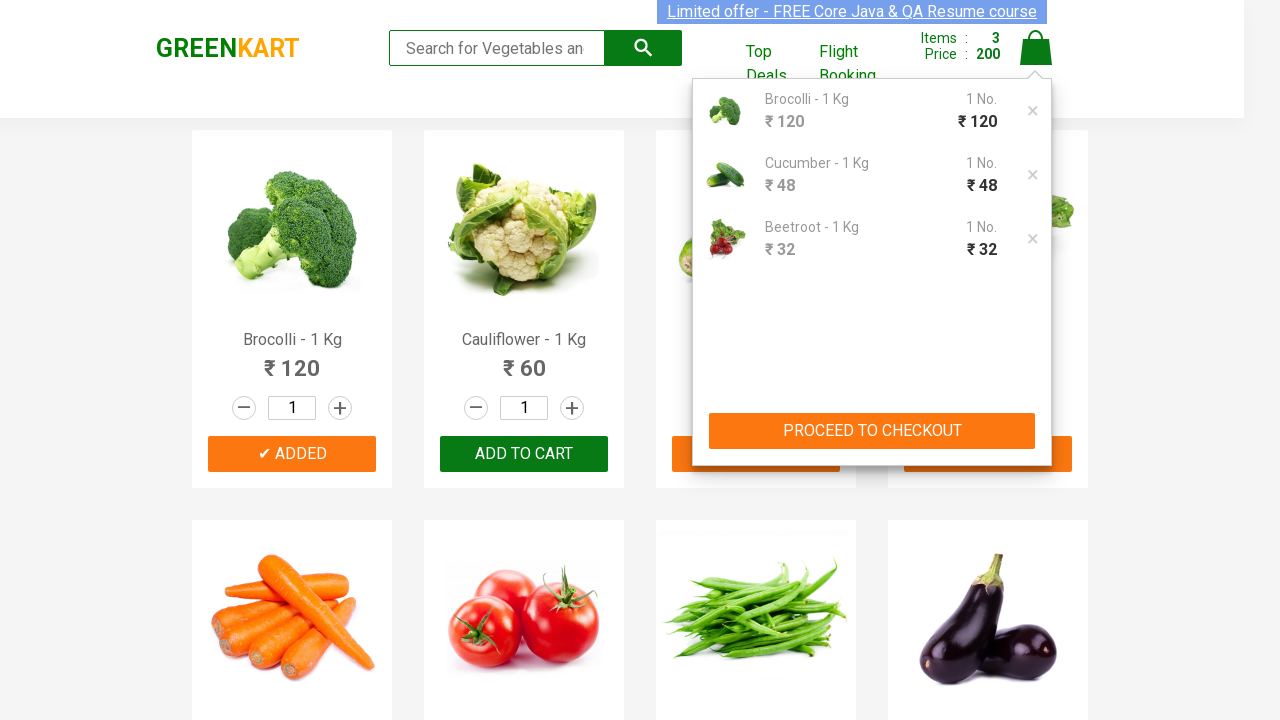

Clicked proceed to checkout button at (872, 431) on xpath=//button[contains(text(),'PROCEED TO CHECKOUT')]
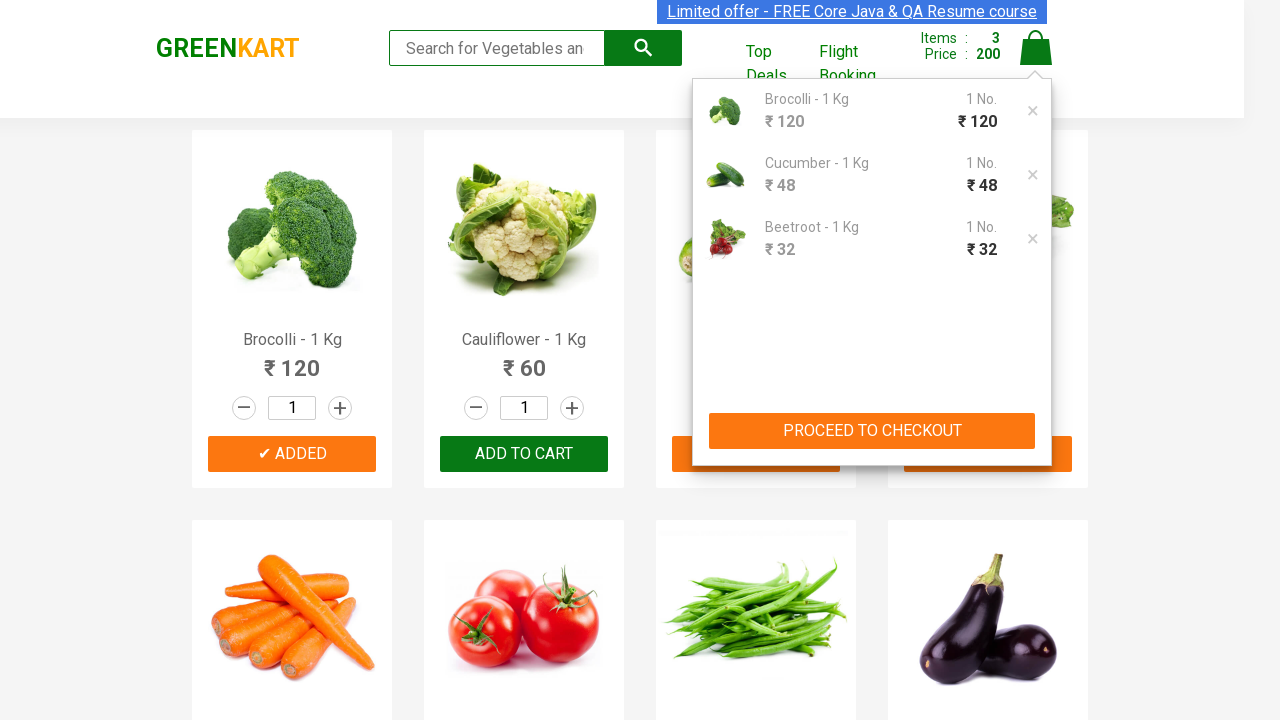

Entered promo code 'rahulshettyacademy' in the promo code field on input.promoCode
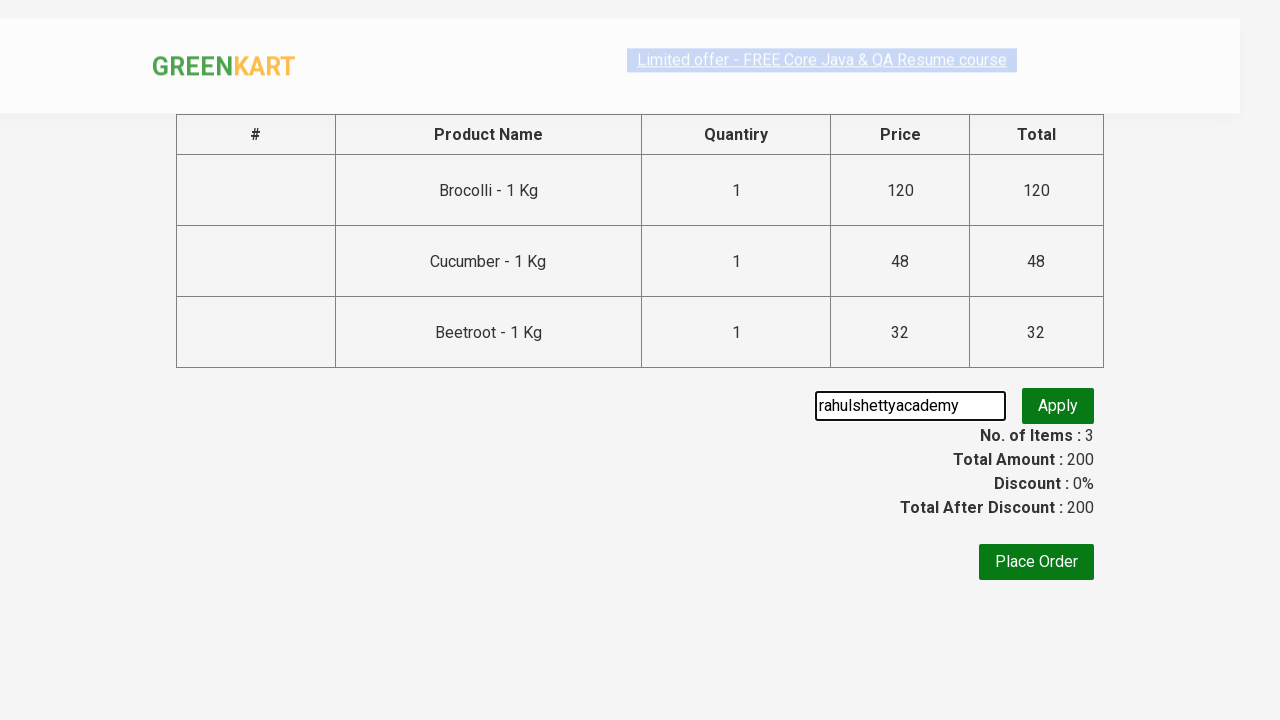

Clicked apply promo button at (1058, 416) on button.promoBtn
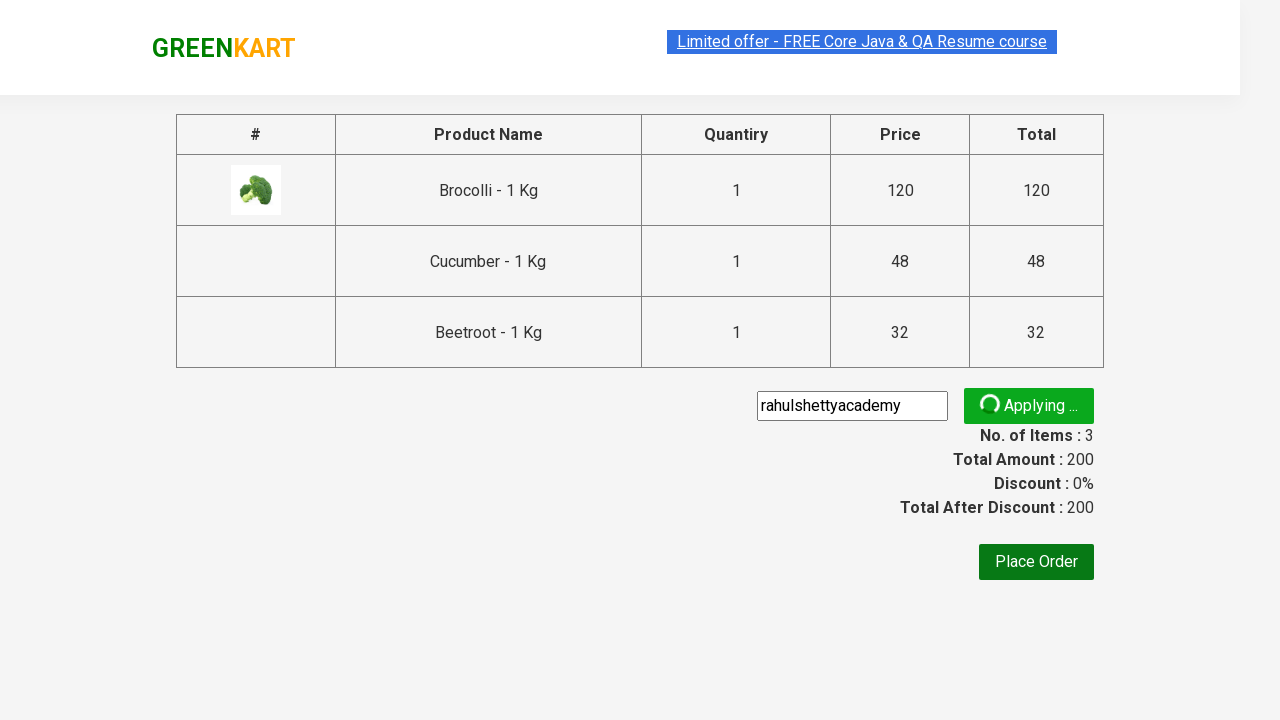

Promo code was successfully applied and promo info appeared
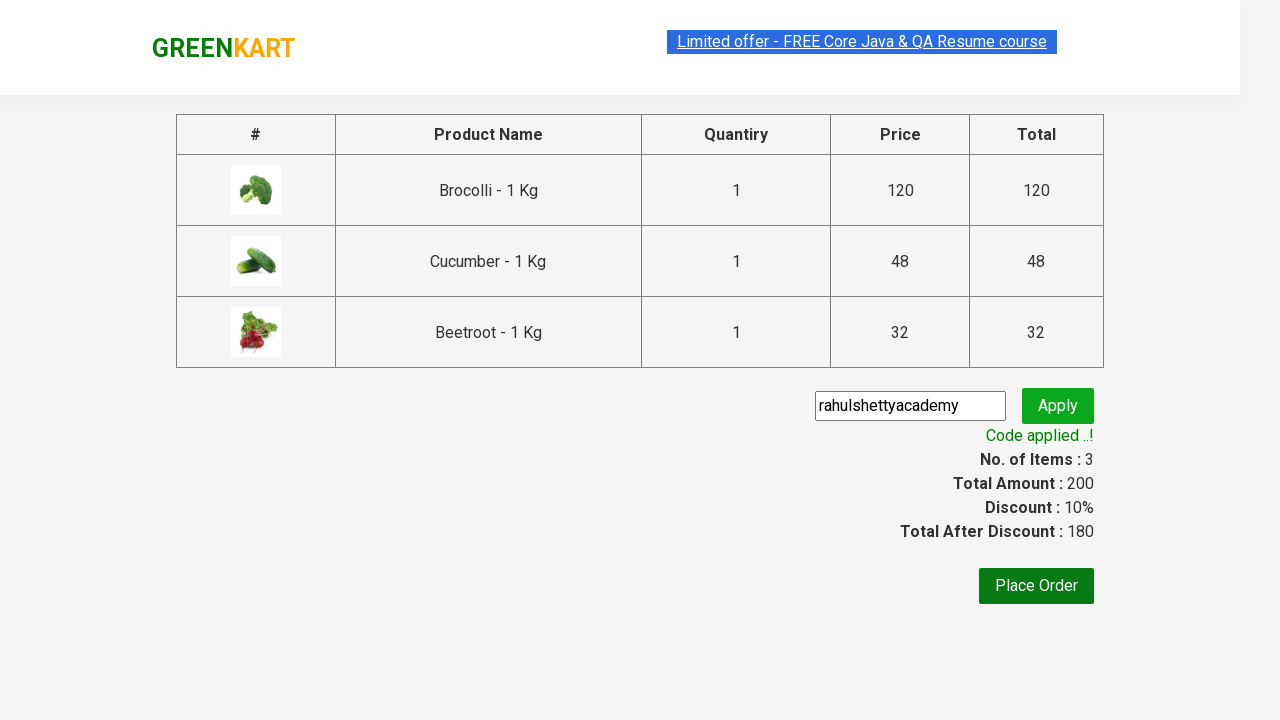

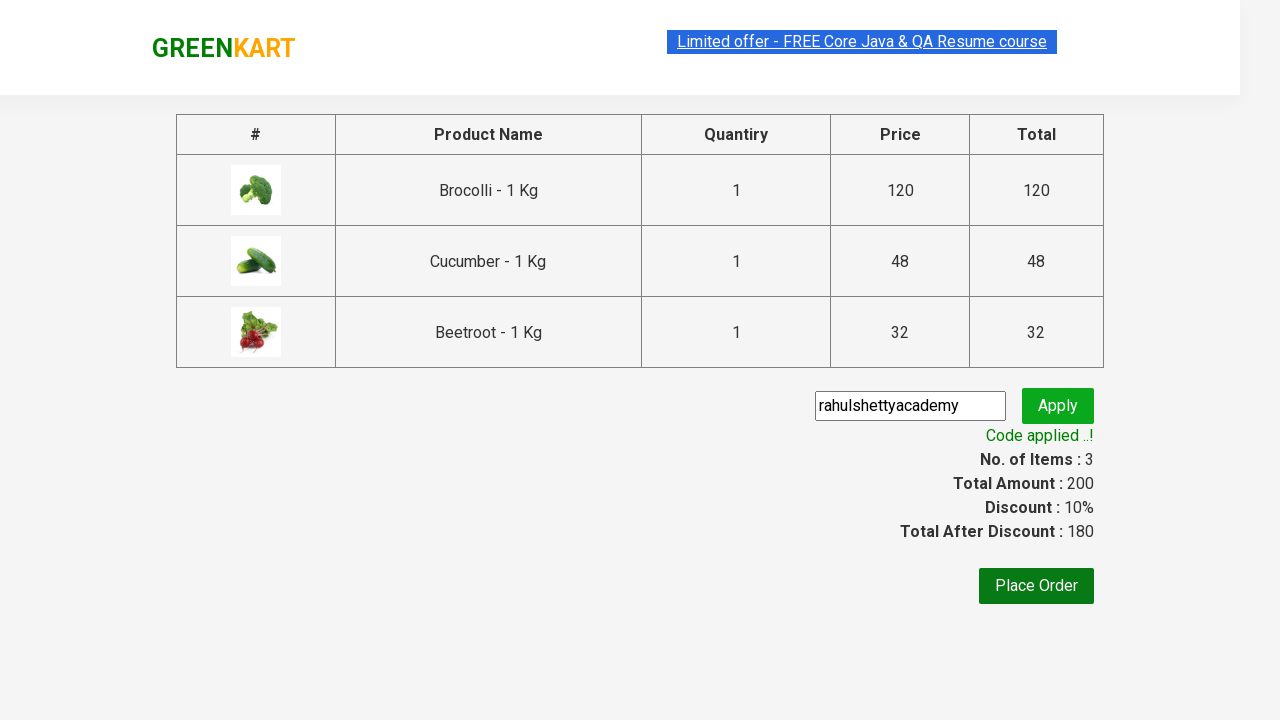